Tests dismissing a JavaScript prompt dialog without entering text, then verifies null is shown in the result

Starting URL: https://the-internet.herokuapp.com/javascript_alerts

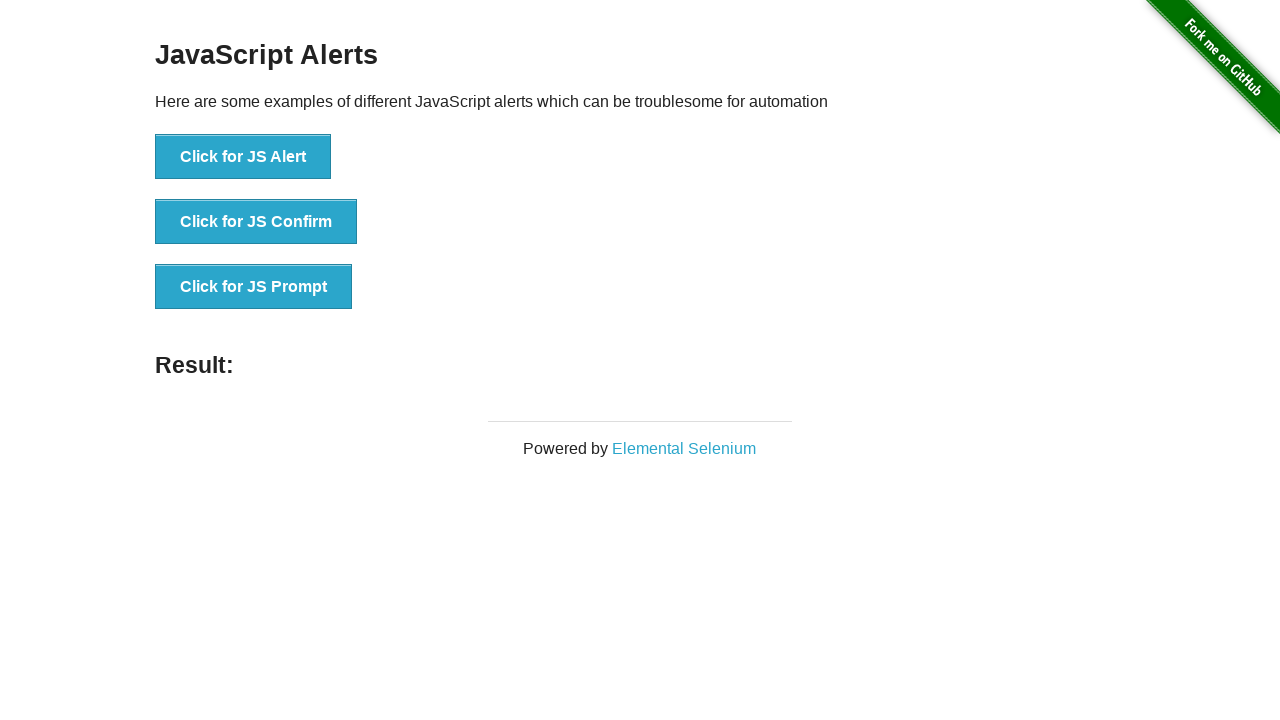

Navigated to JavaScript alerts page
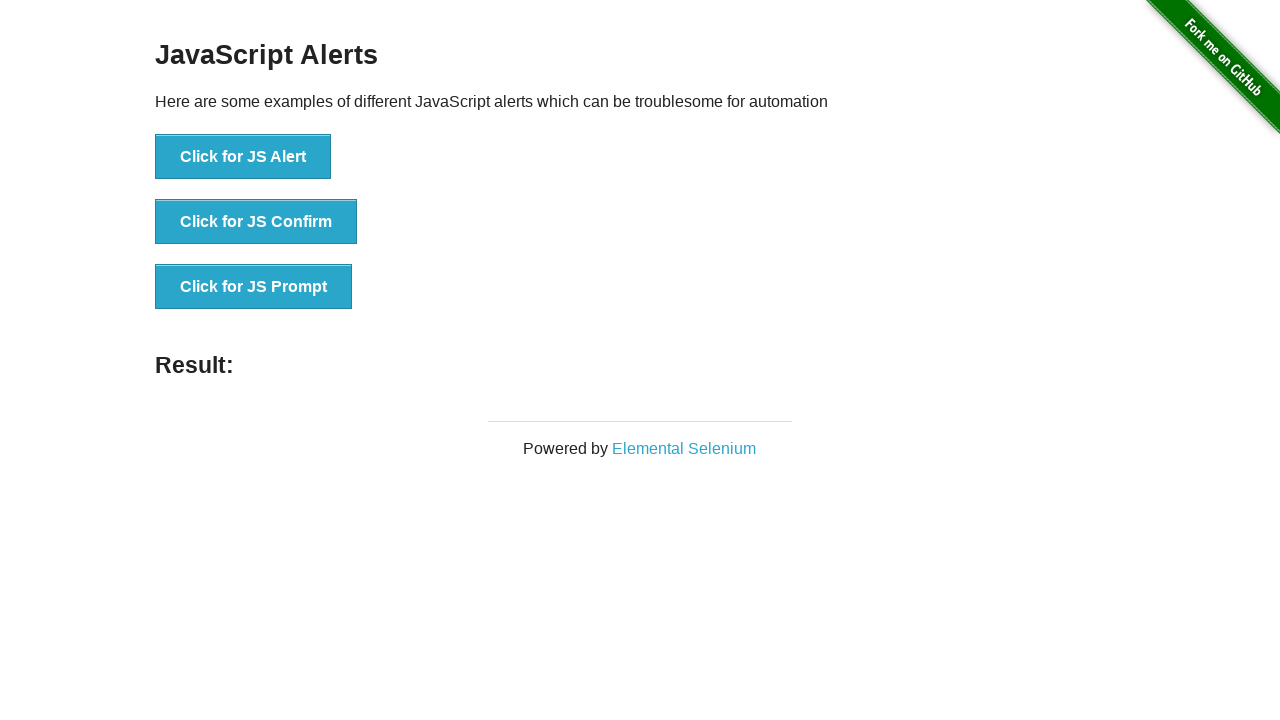

Set up dialog handler to dismiss prompt without text
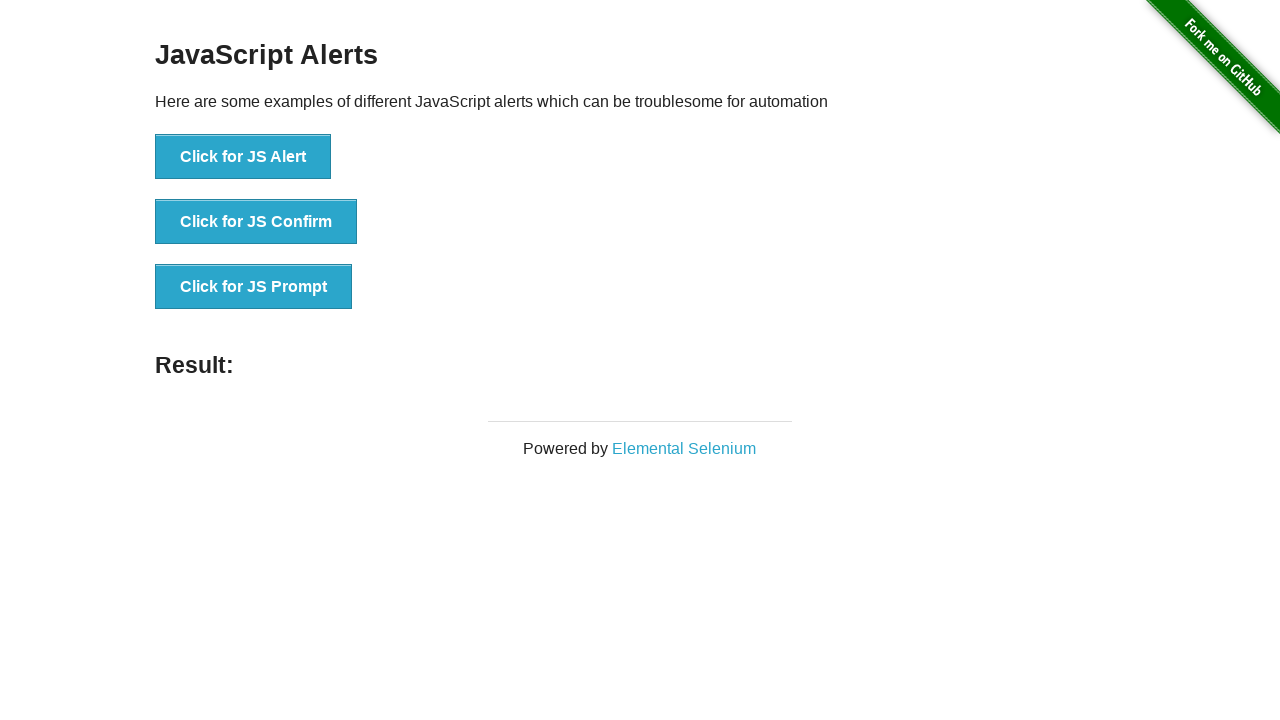

Clicked the JS Prompt button at (254, 287) on xpath=//button[contains(text(), 'Click for JS Prompt')]
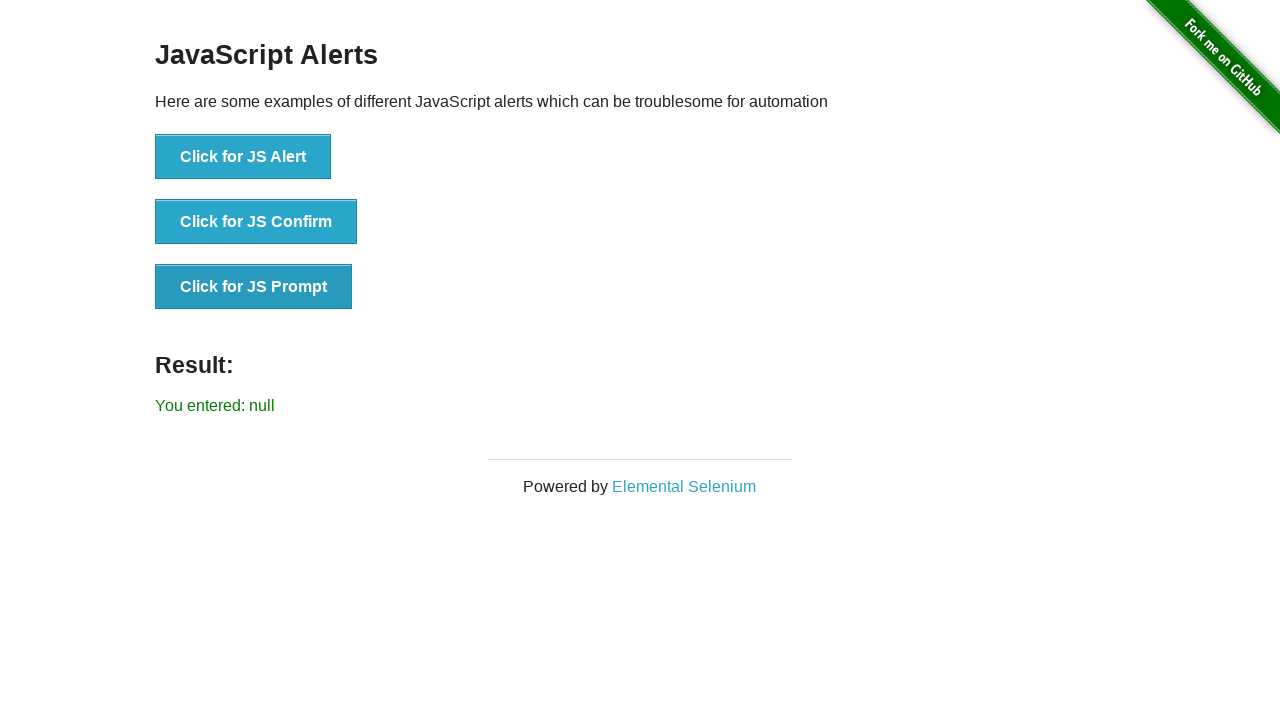

Result message appeared after dismissing prompt
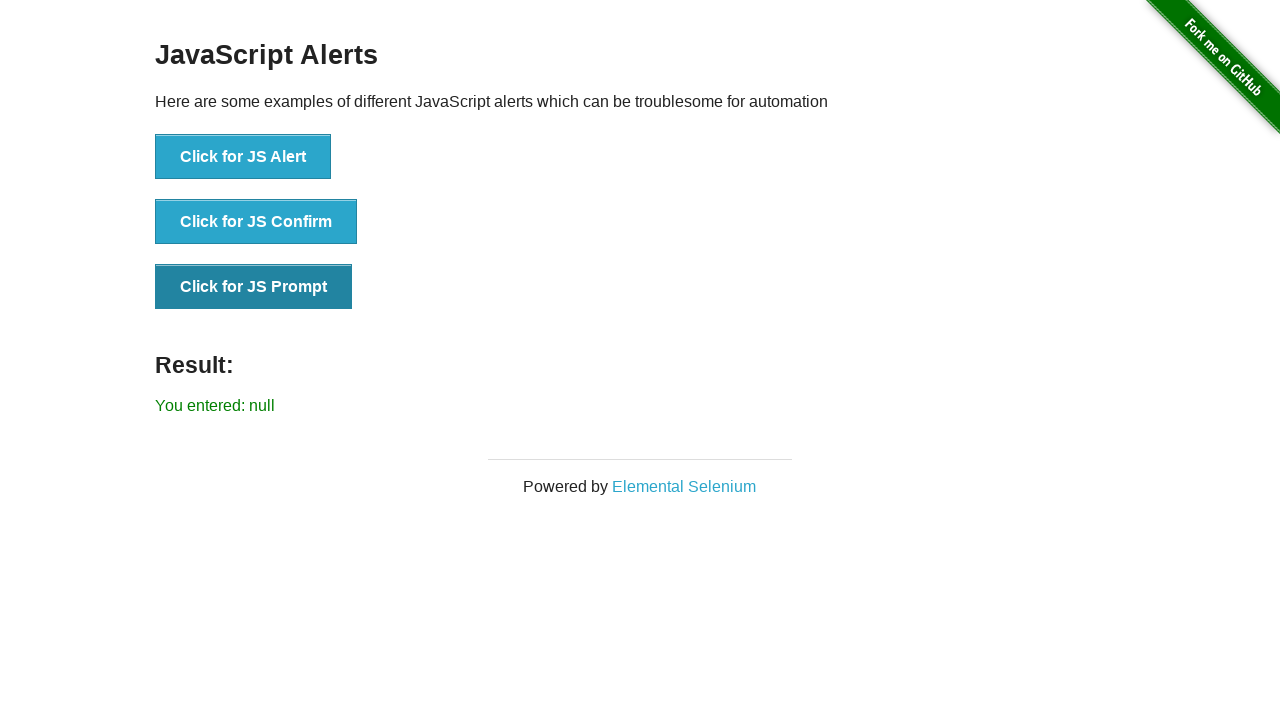

Verified result text: You entered: null
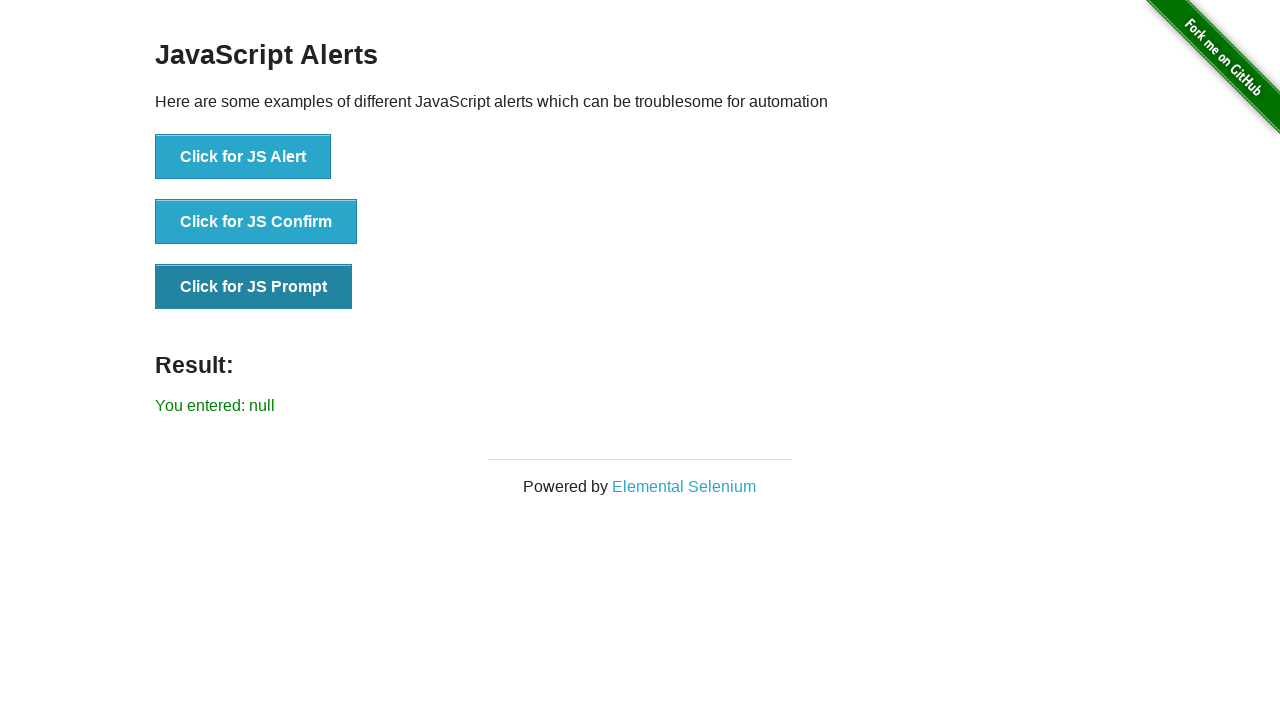

Assertion passed: 'null' found in result text
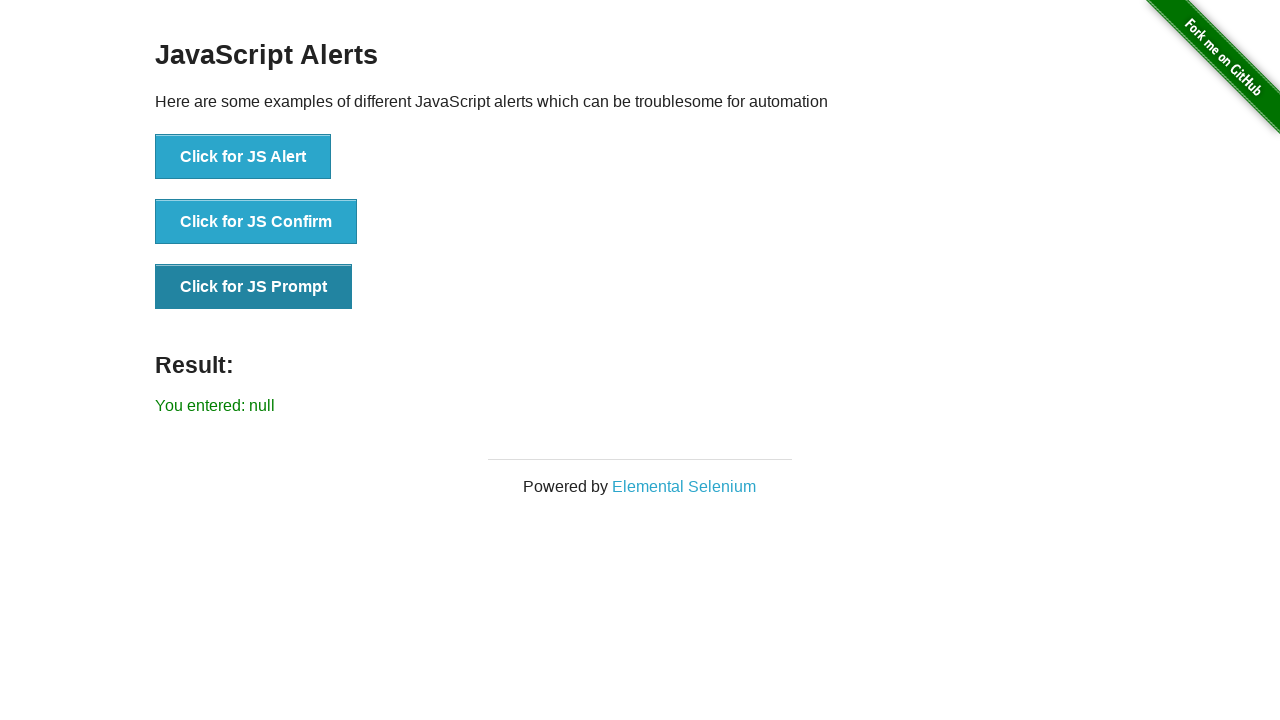

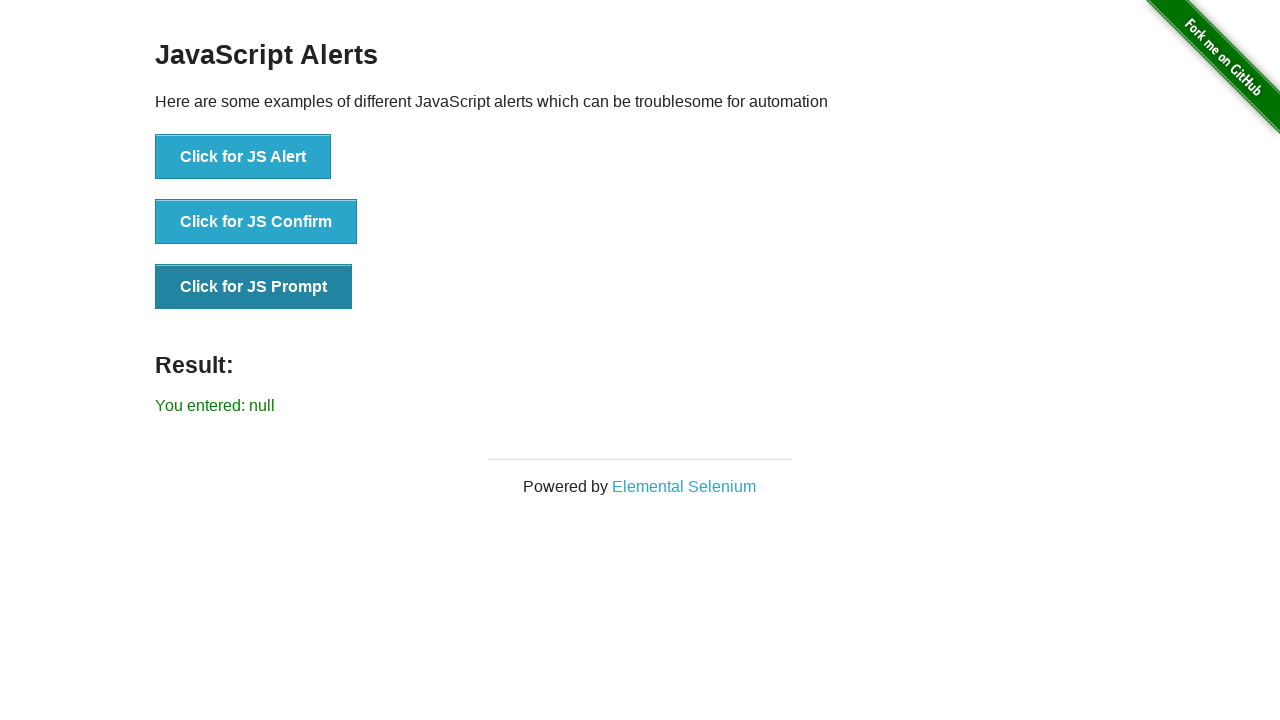